Tests JavaScript alert handling by triggering a prompt alert, entering text, and accepting it

Starting URL: https://the-internet.herokuapp.com/javascript_alerts

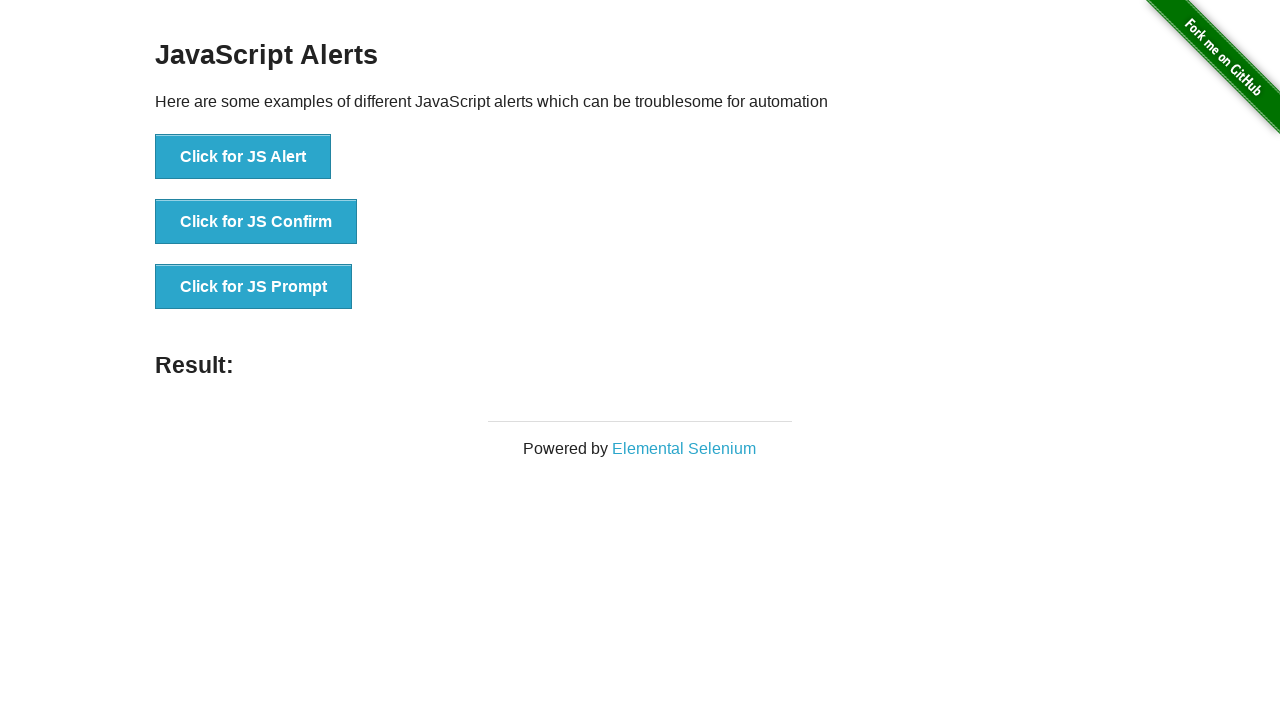

Clicked 'Click for JS Prompt' button to trigger alert at (254, 287) on xpath=//button[normalize-space()='Click for JS Prompt']
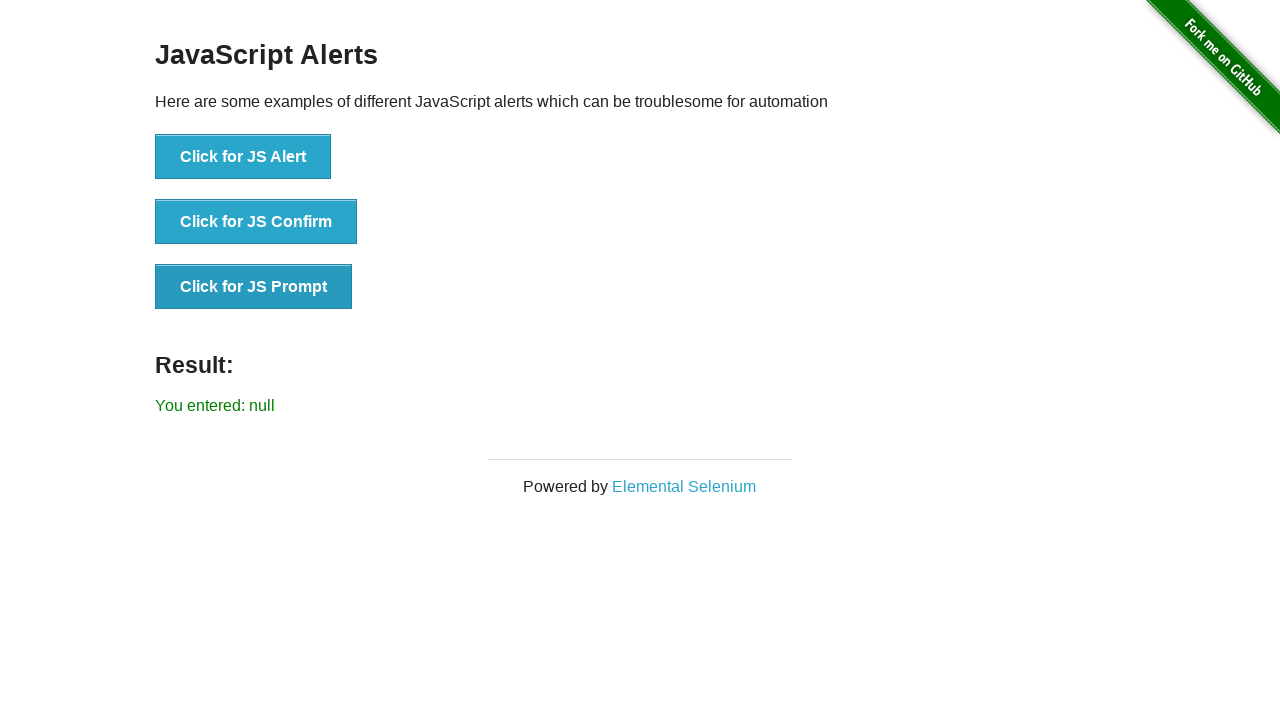

Set up dialog handler to accept prompt with 'Welcome' text
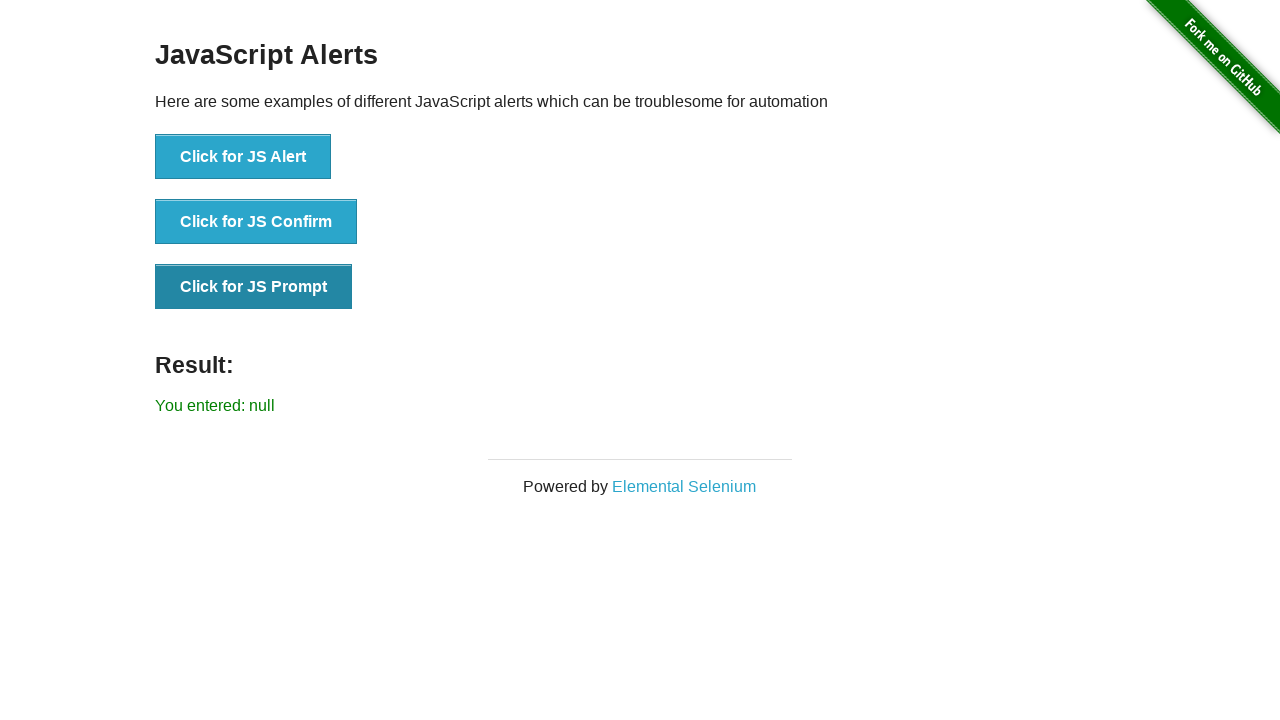

Clicked 'Click for JS Prompt' button again to trigger alert with handler active at (254, 287) on xpath=//button[normalize-space()='Click for JS Prompt']
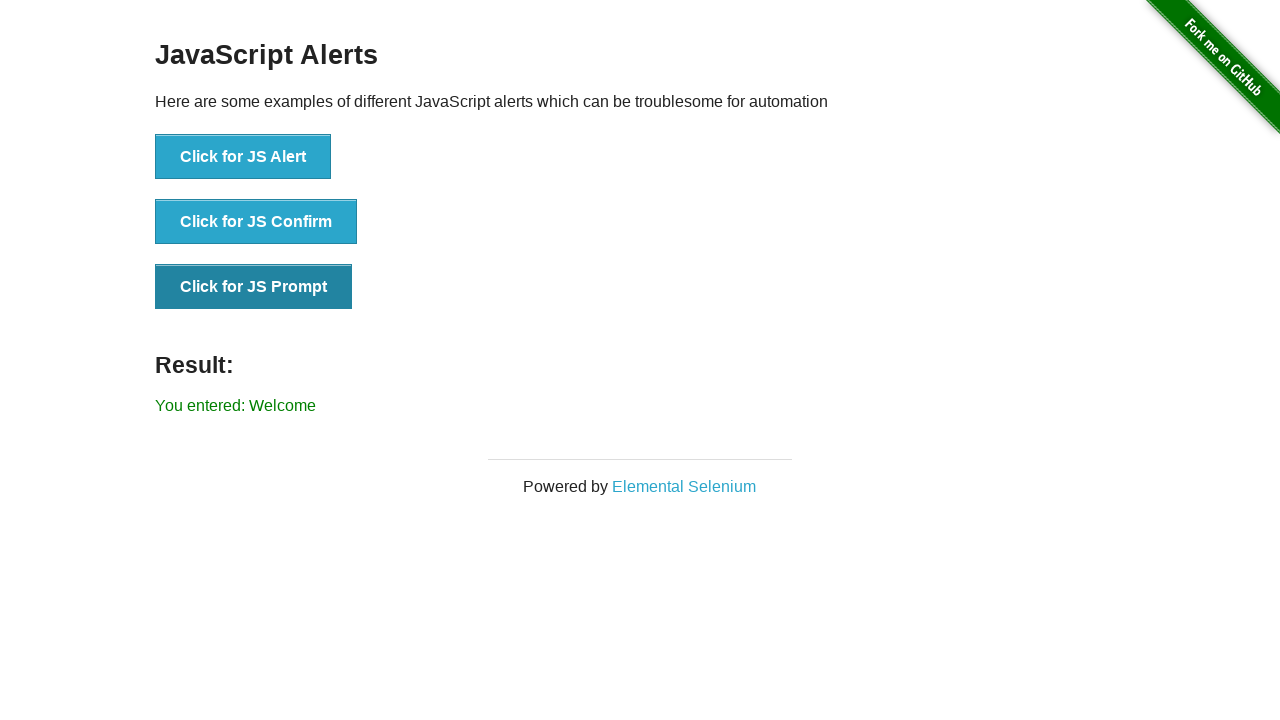

Verified result element appeared on page after accepting prompt
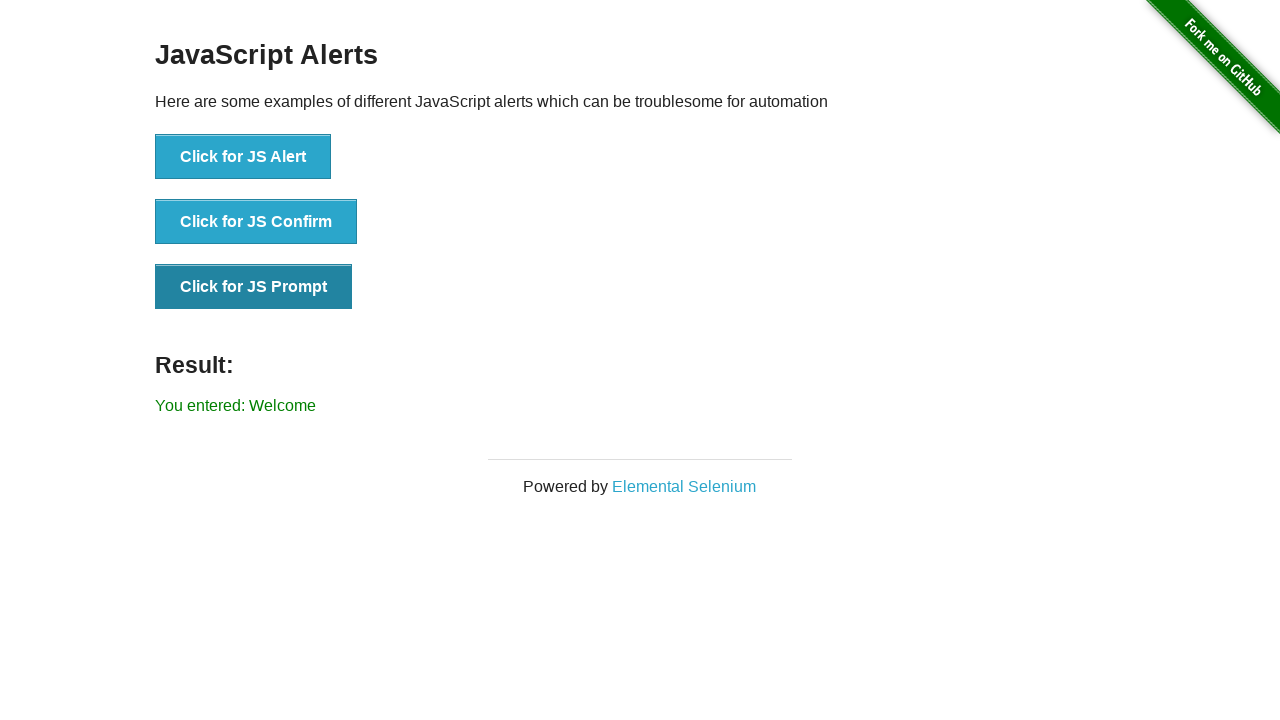

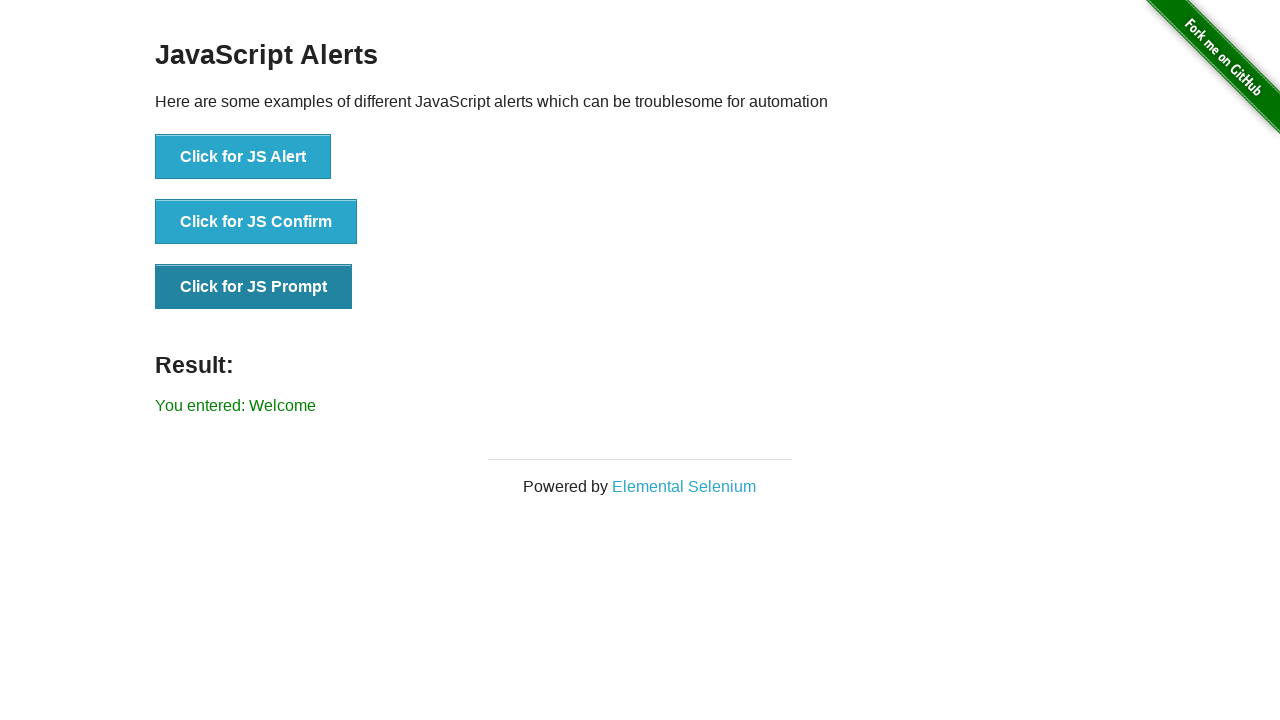